Tests radio button functionality by selecting the third radio button option on an automation practice page

Starting URL: https://www.rahulshettyacademy.com/AutomationPractice/

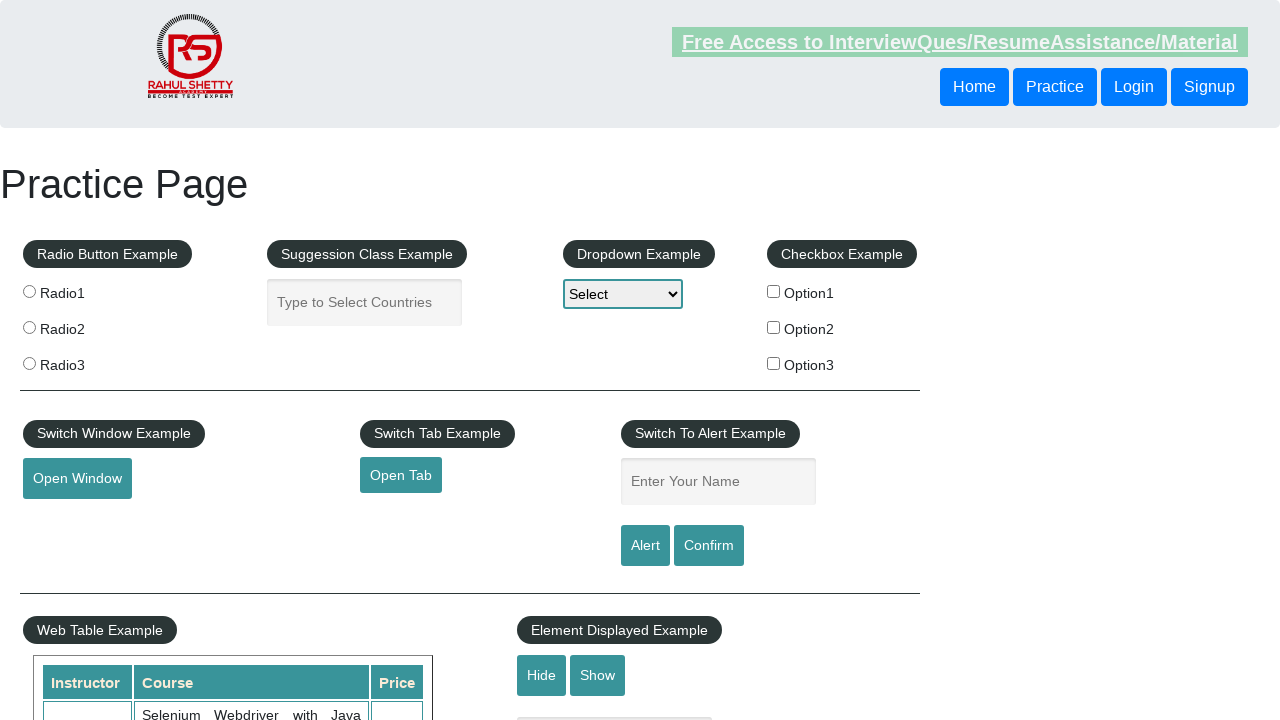

Waited for radio buttons to load on automation practice page
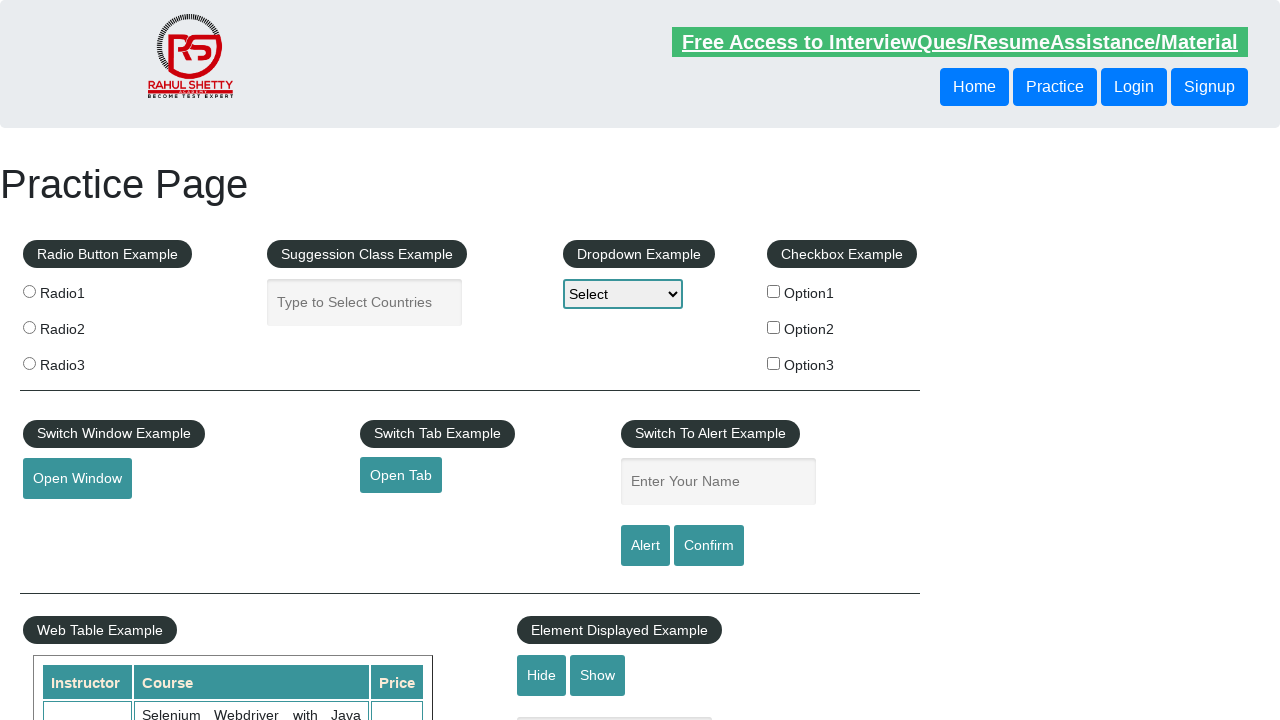

Located all radio button elements
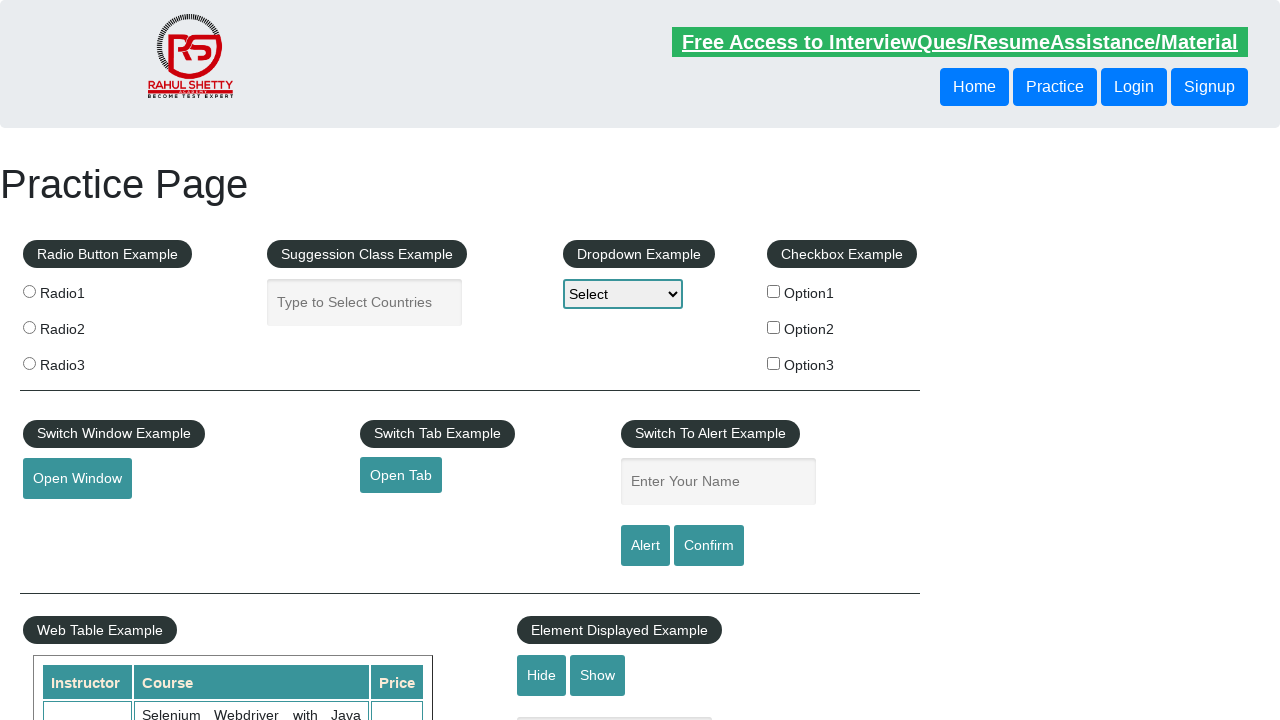

Selected the third radio button option at (29, 363) on input[name='radioButton'] >> nth=2
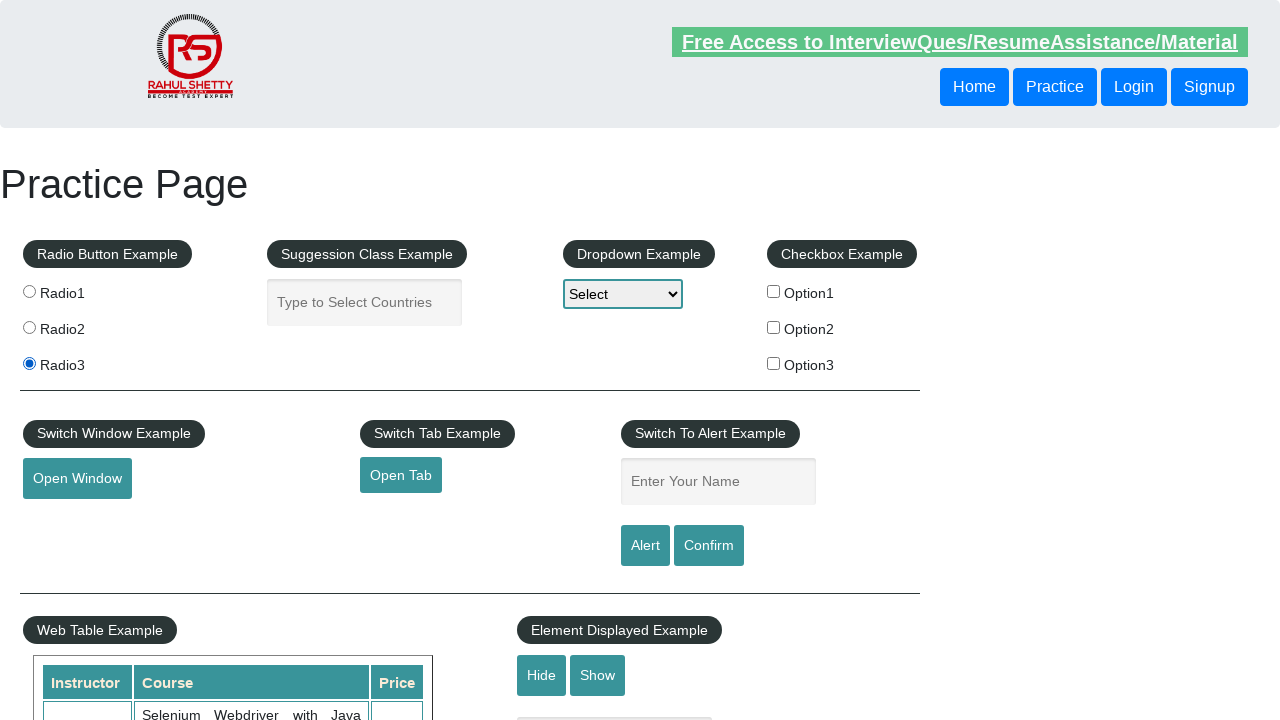

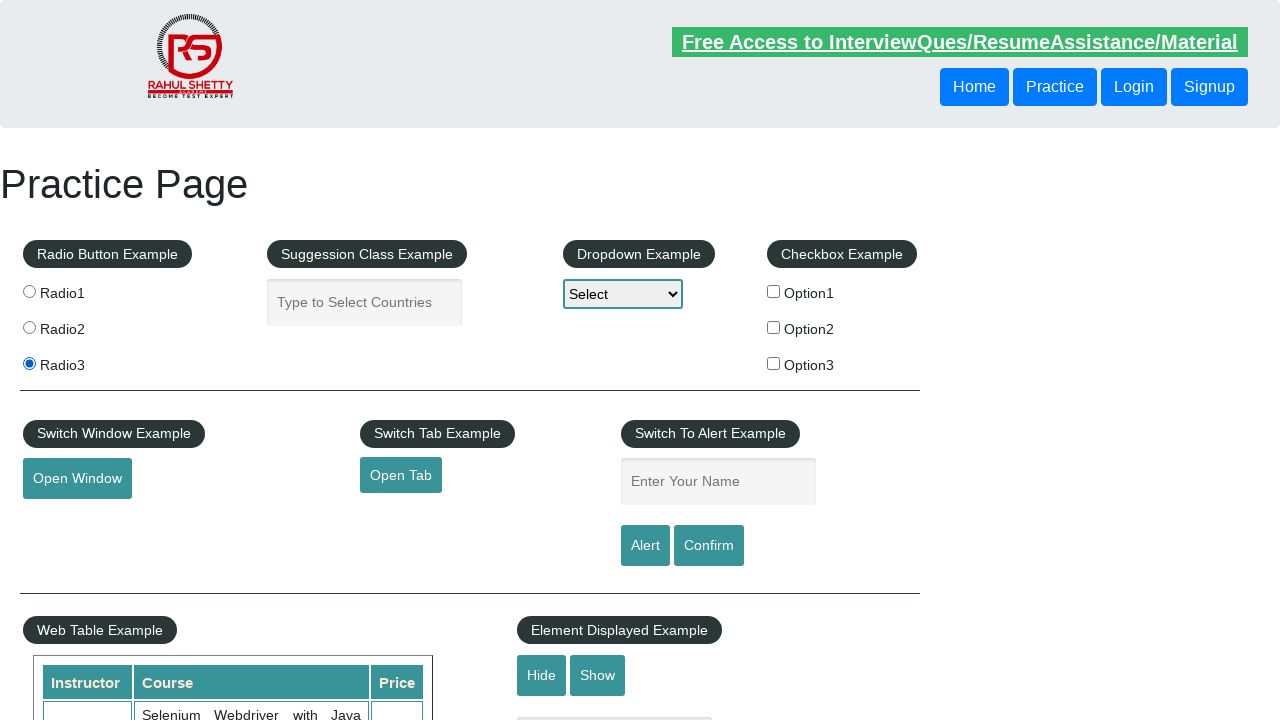